Tests switching between filters and returning to display all items.

Starting URL: https://demo.playwright.dev/todomvc

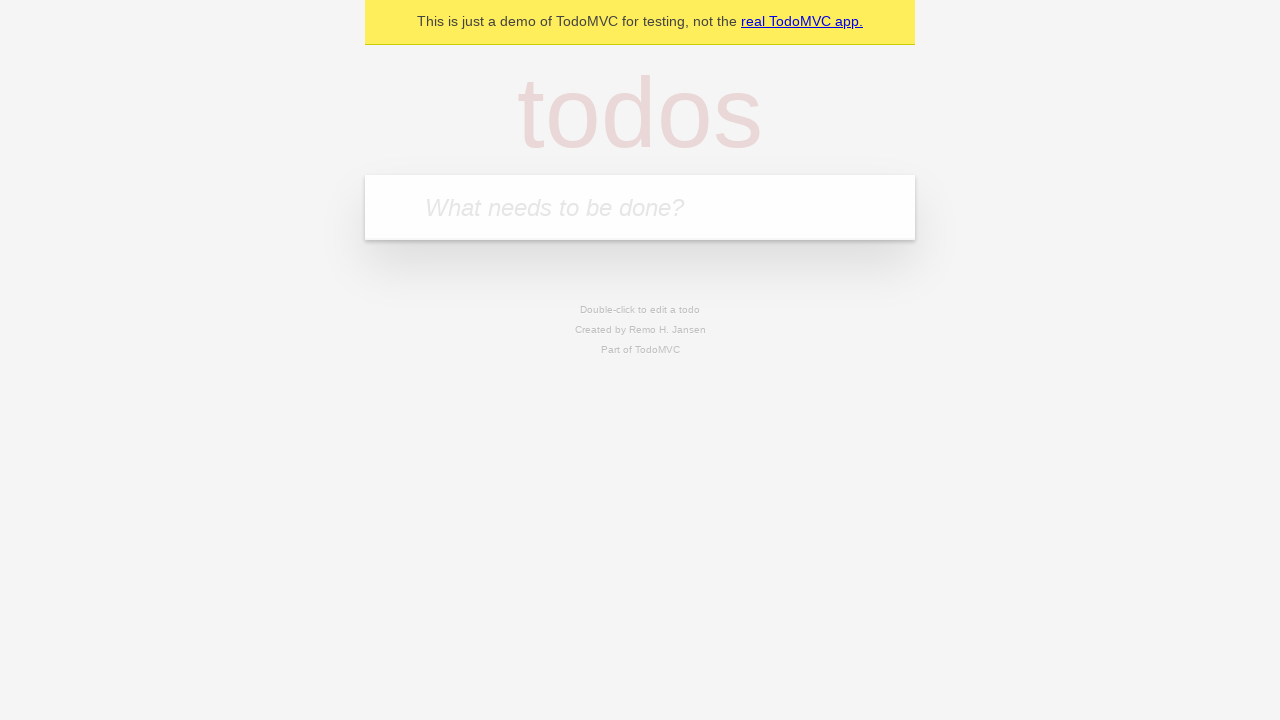

Filled todo input with 'buy some cheese' on internal:attr=[placeholder="What needs to be done?"i]
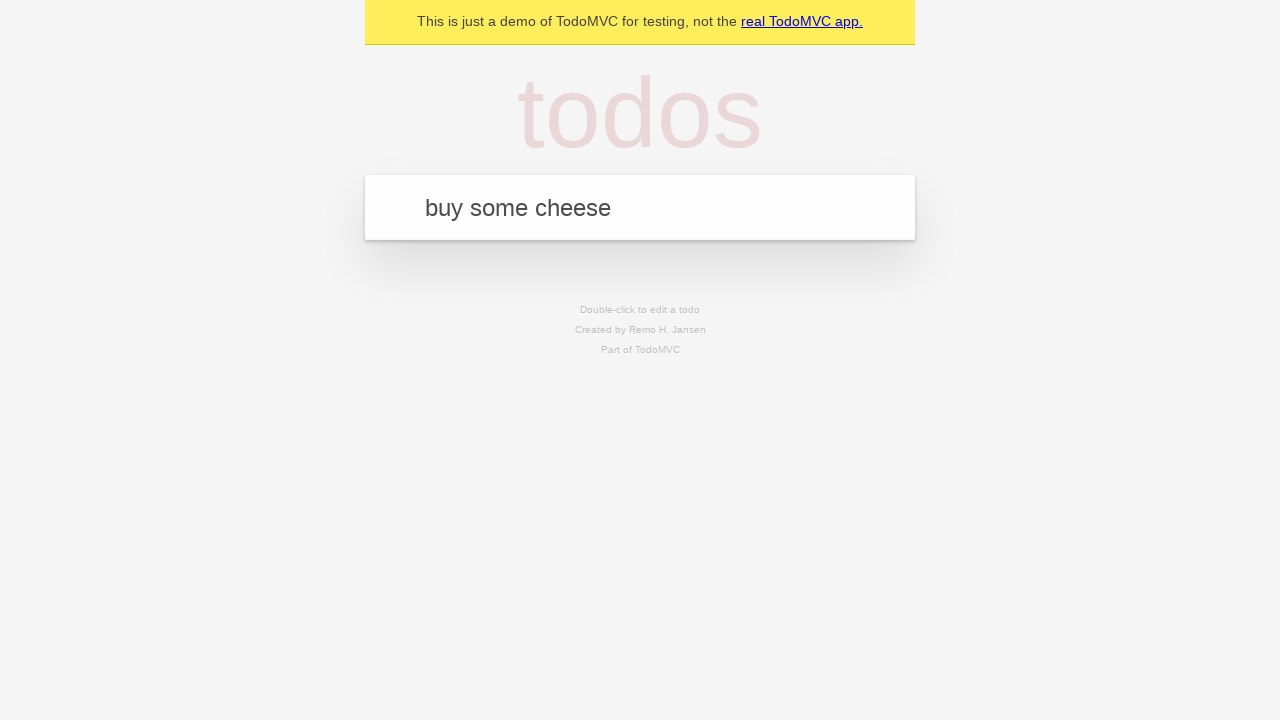

Pressed Enter to add first todo on internal:attr=[placeholder="What needs to be done?"i]
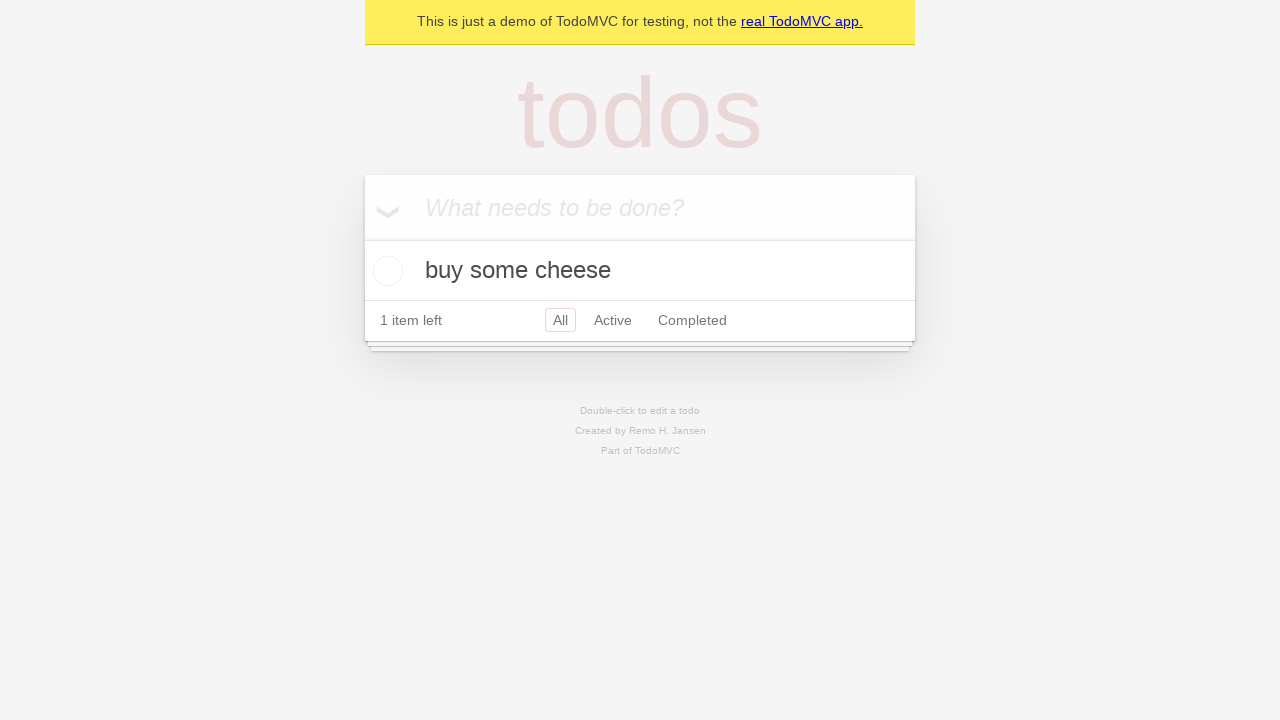

Filled todo input with 'feed the cat' on internal:attr=[placeholder="What needs to be done?"i]
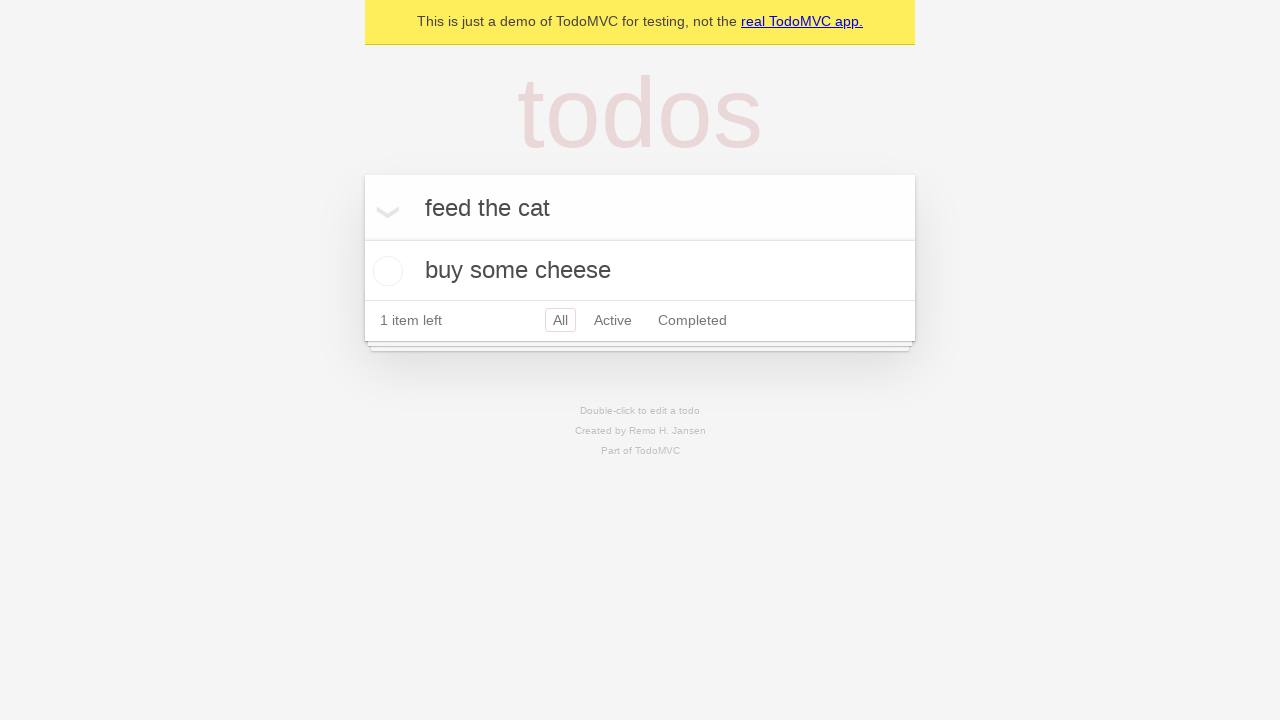

Pressed Enter to add second todo on internal:attr=[placeholder="What needs to be done?"i]
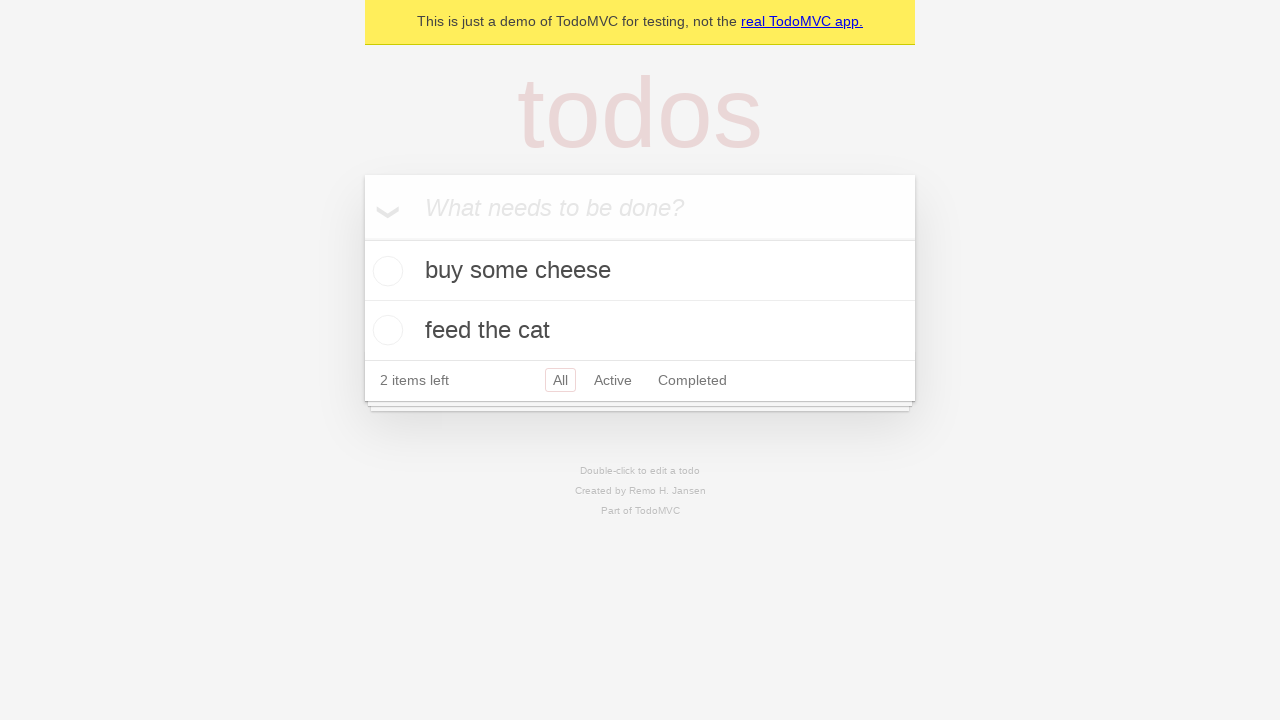

Filled todo input with 'book a doctors appointment' on internal:attr=[placeholder="What needs to be done?"i]
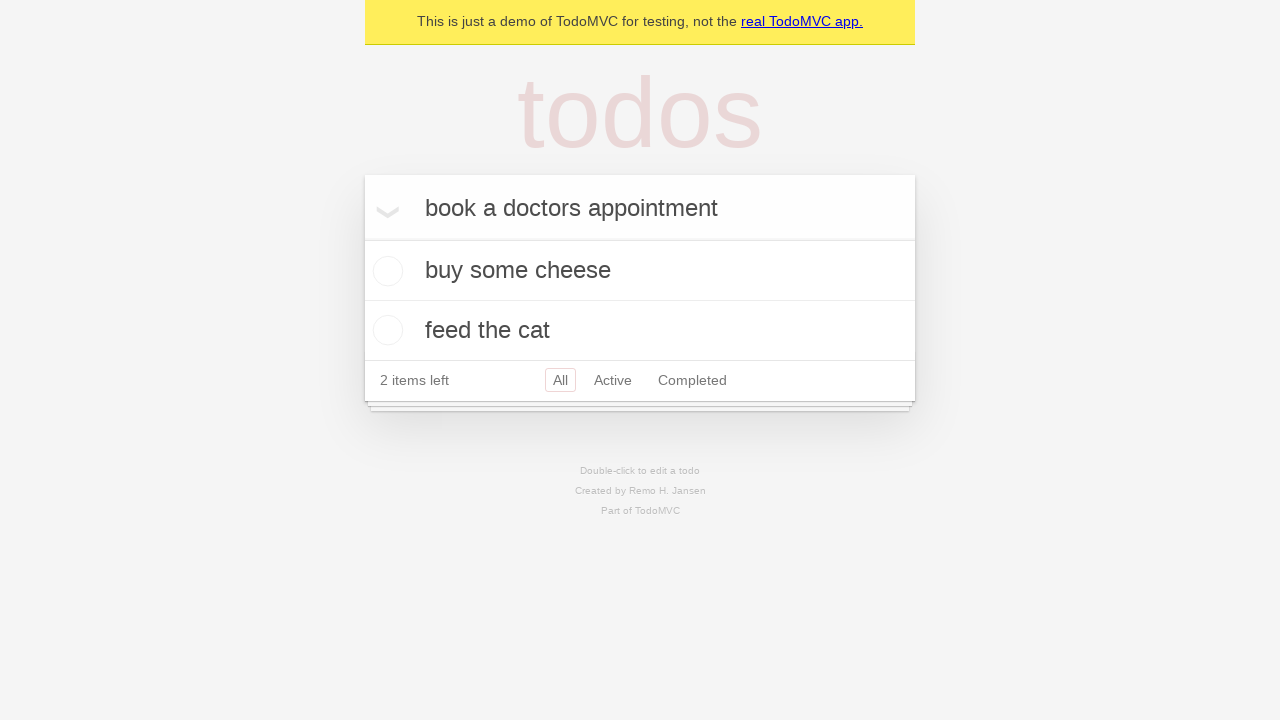

Pressed Enter to add third todo on internal:attr=[placeholder="What needs to be done?"i]
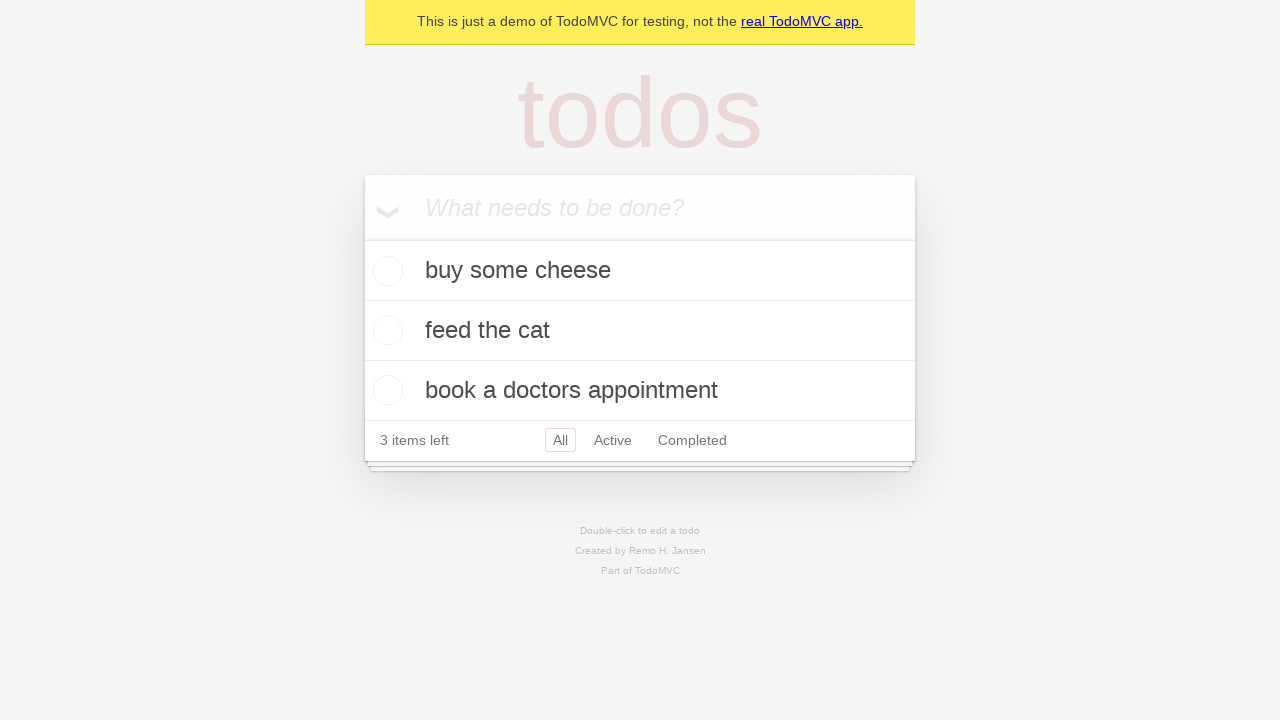

Checked the second todo item at (385, 330) on internal:testid=[data-testid="todo-item"s] >> nth=1 >> internal:role=checkbox
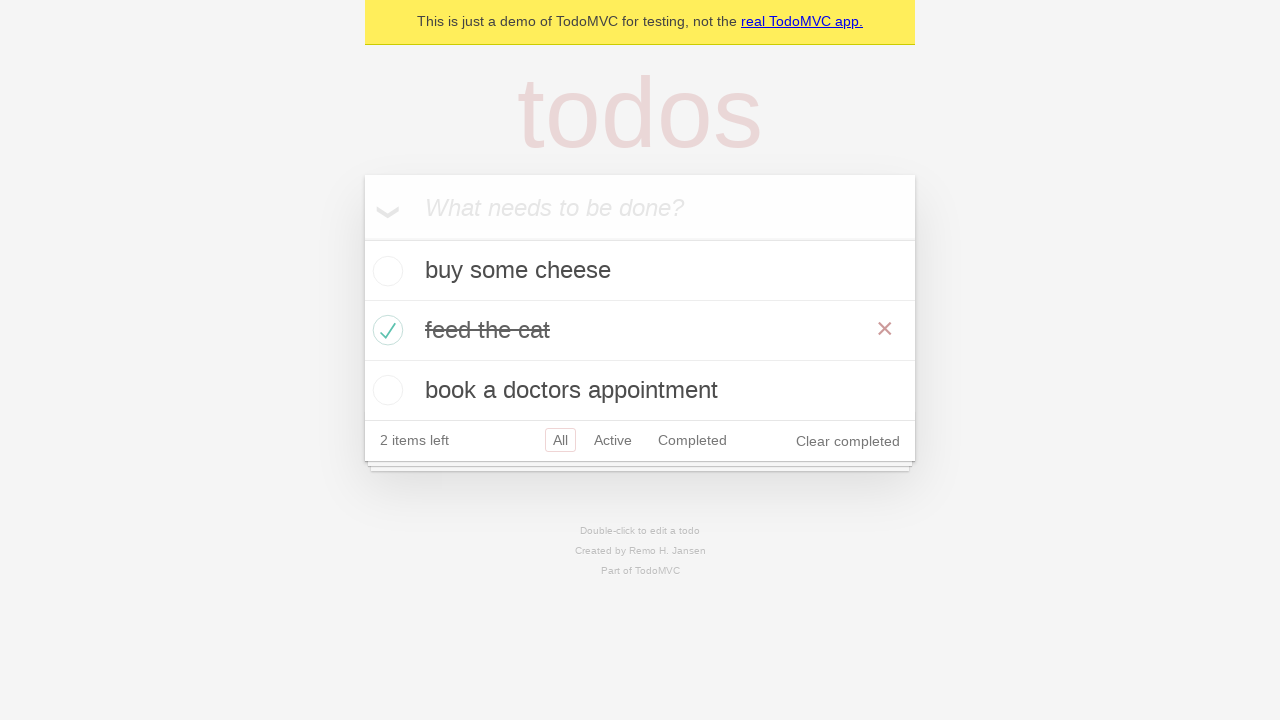

Clicked Active filter to show only active todos at (613, 440) on internal:role=link[name="Active"i]
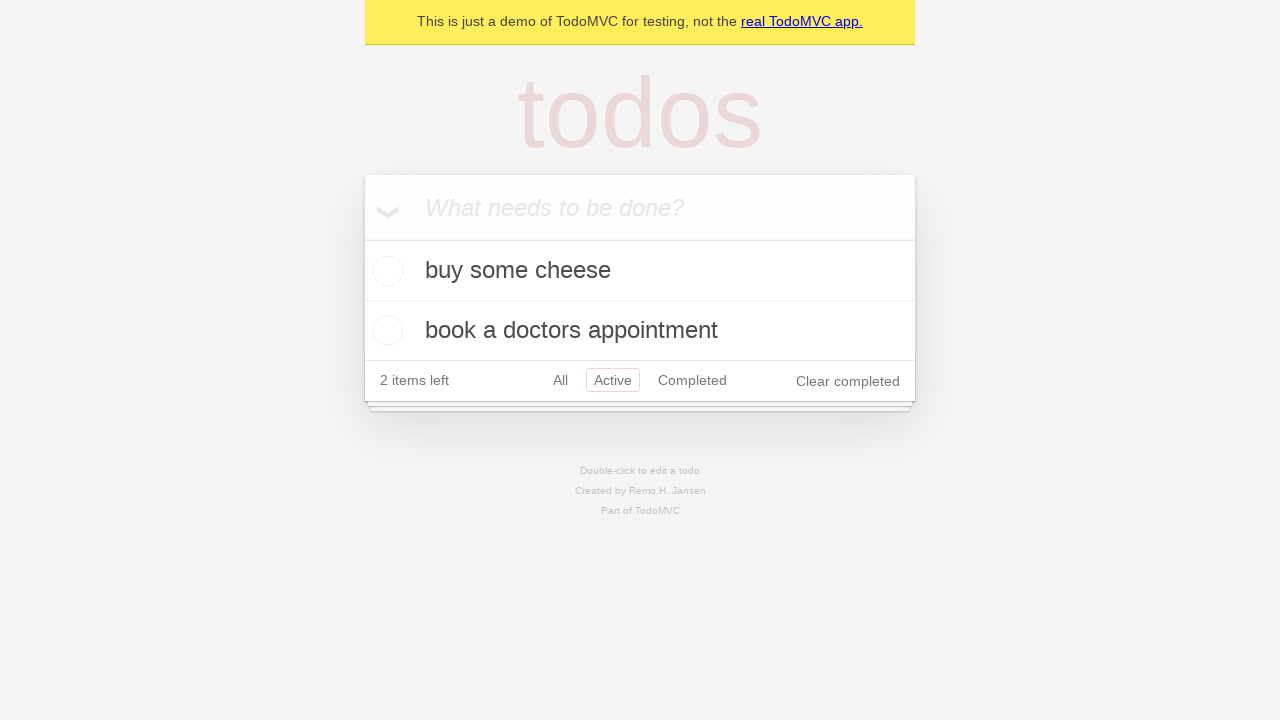

Clicked Completed filter to show only completed todos at (692, 380) on internal:role=link[name="Completed"i]
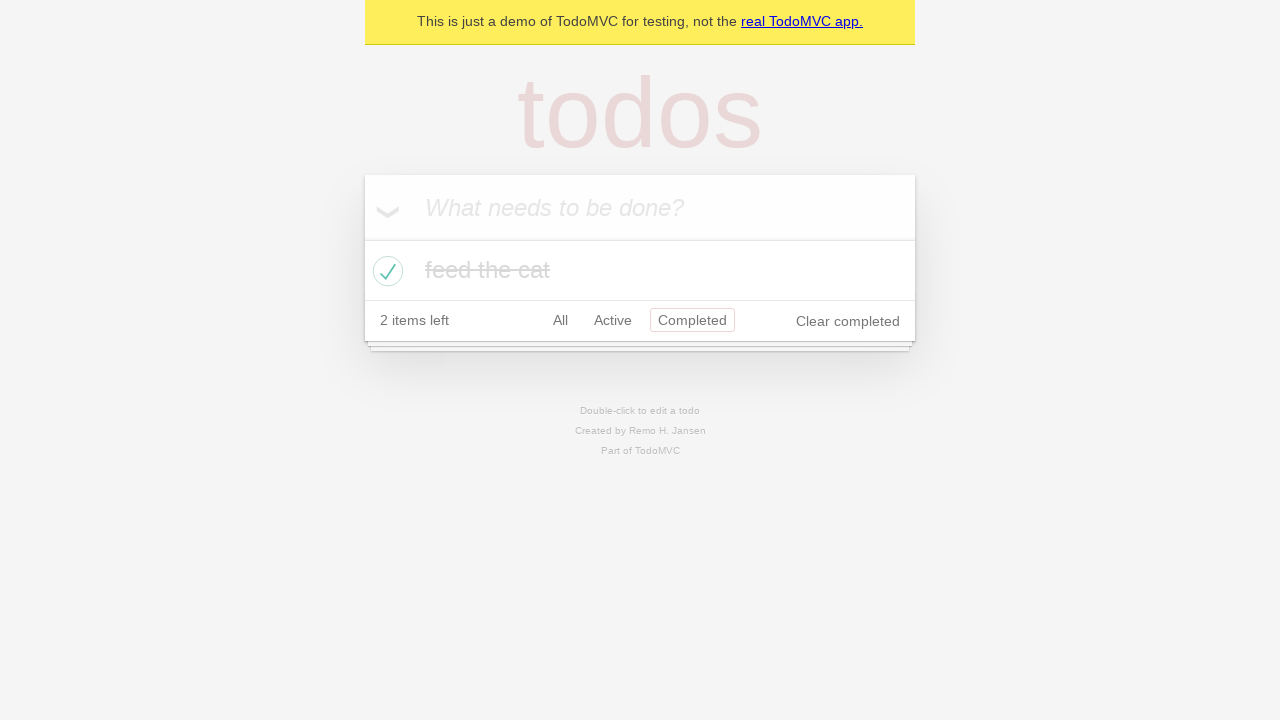

Clicked All filter to display all todos at (560, 320) on internal:role=link[name="All"i]
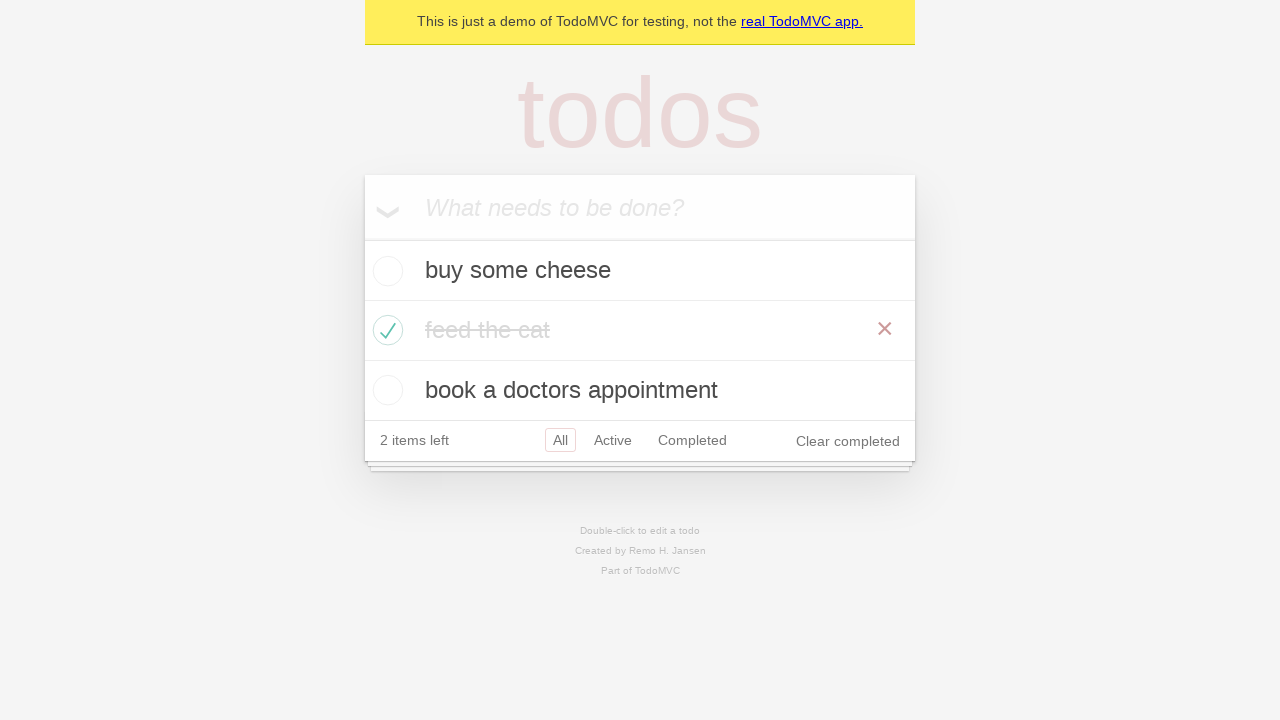

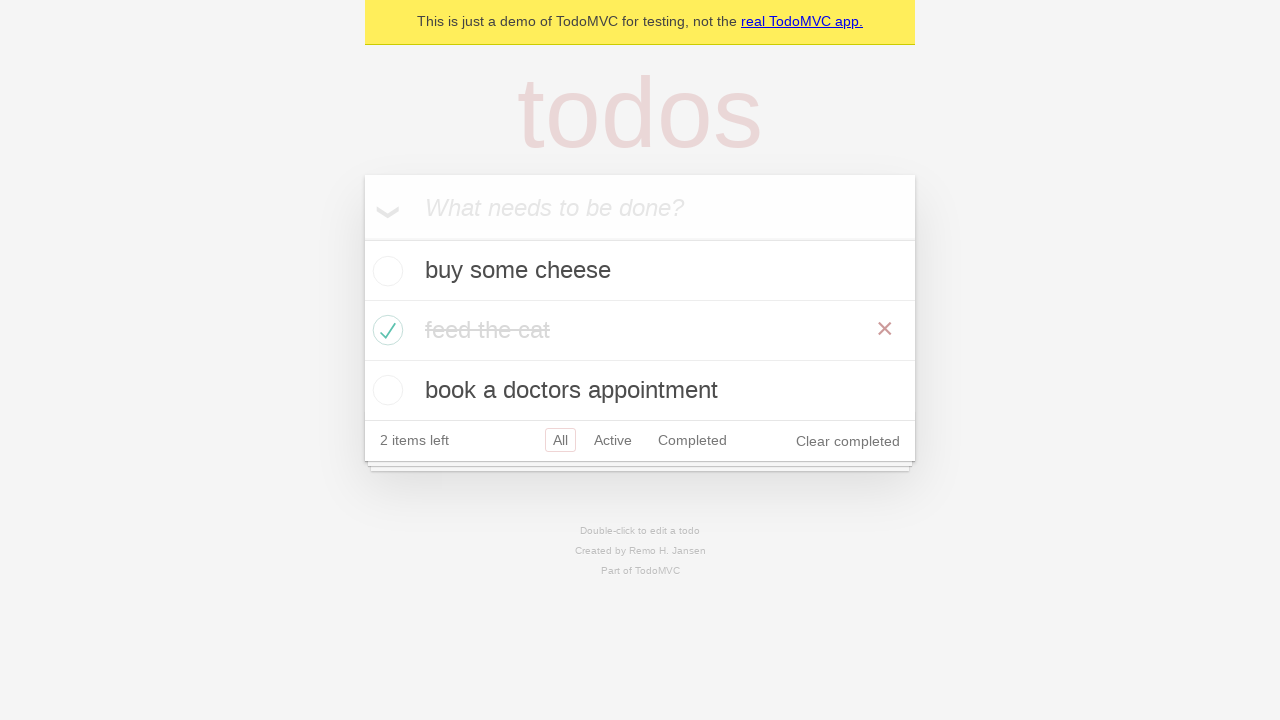